Tests the Add Customer functionality on a demo banking application by clicking Bank Manager Login, navigating to Add Customer form, filling in customer details (first name, last name, post code), and submitting the form which triggers an alert dialog.

Starting URL: https://www.globalsqa.com/angularJs-protractor/BankingProject/#/login

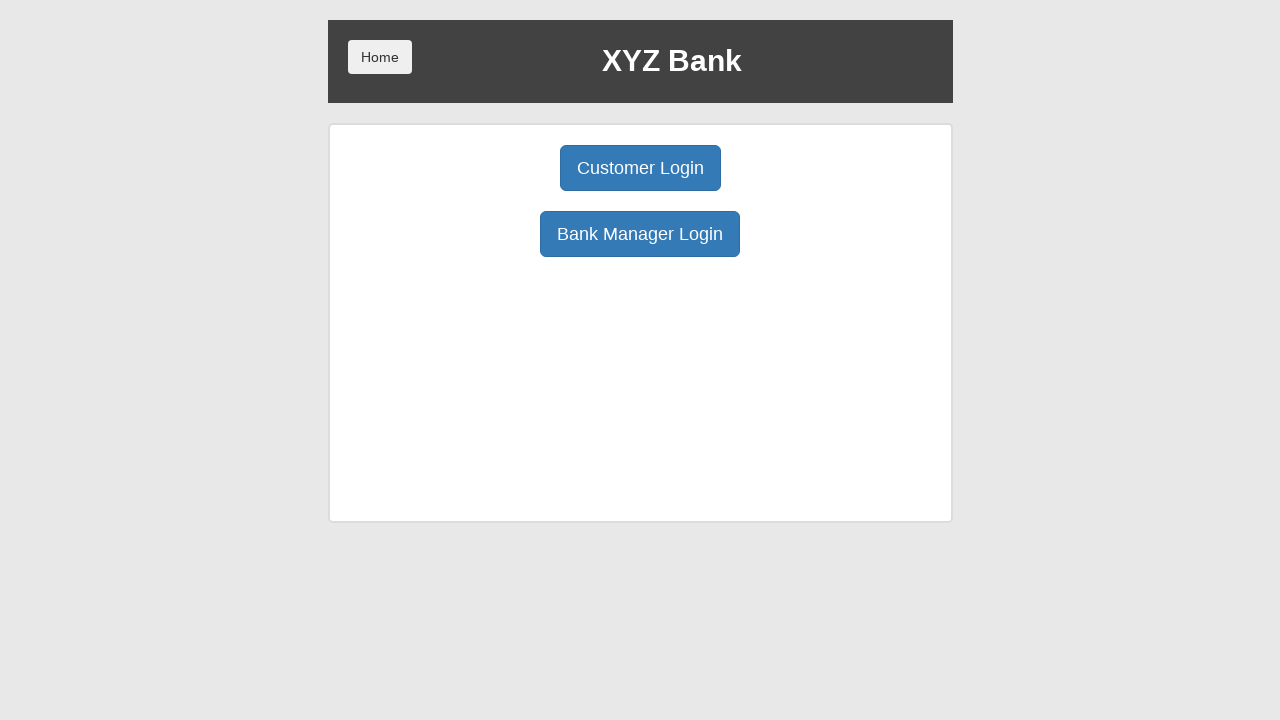

Set up dialog handler to capture and dismiss alerts
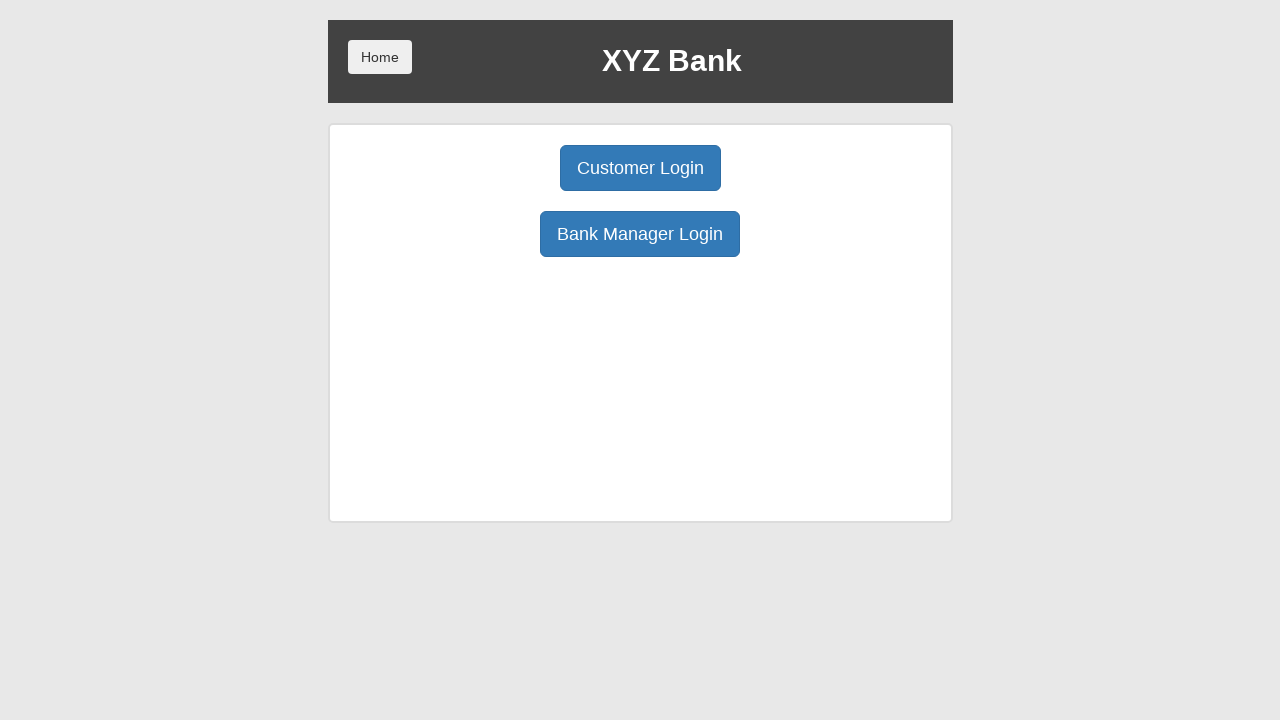

Clicked Bank Manager Login button at (640, 234) on internal:role=button[name="Bank Manager Login"i]
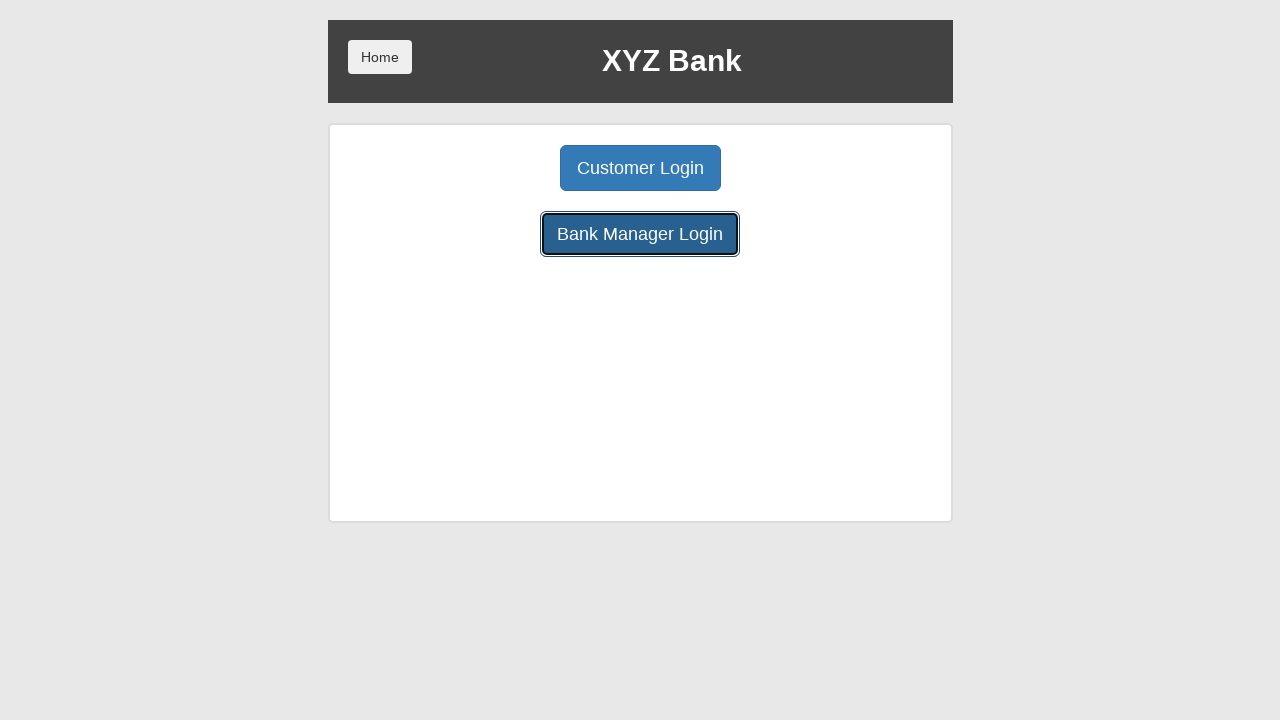

Clicked Add Customer button to navigate to the form at (502, 168) on internal:role=button[name="Add Customer"i]
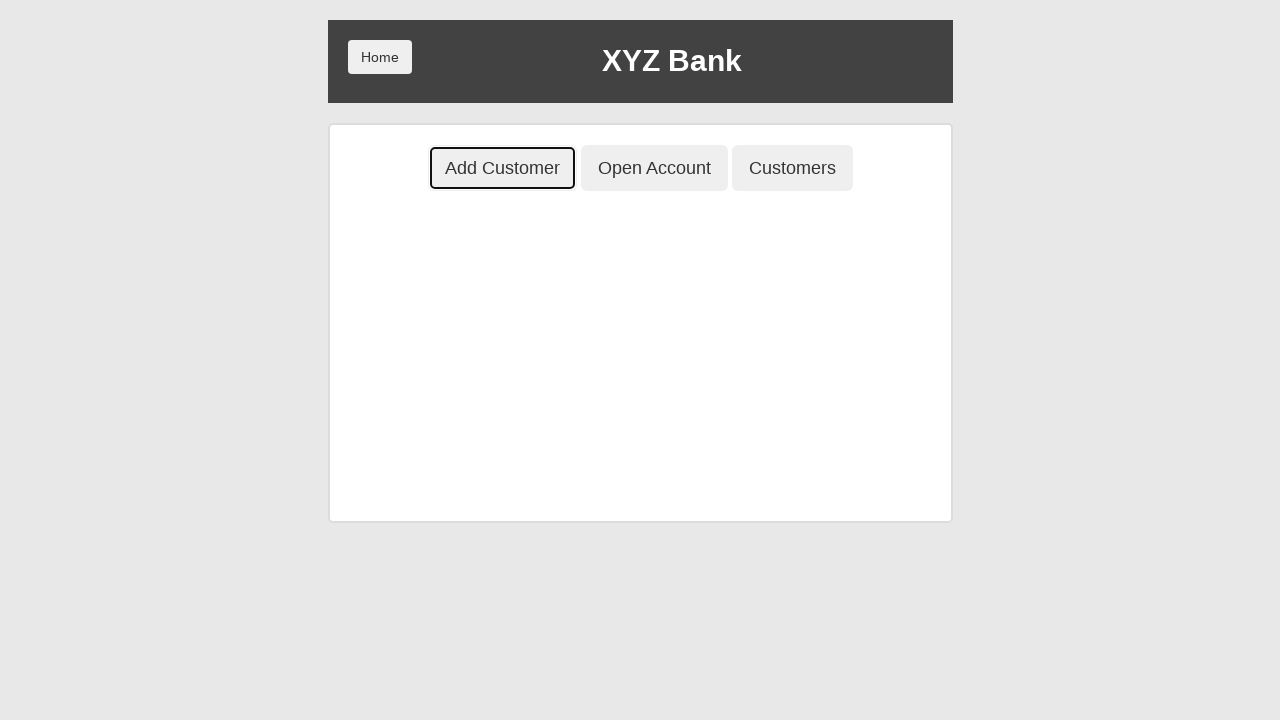

Filled First Name field with 'John' on internal:attr=[placeholder="First Name"i]
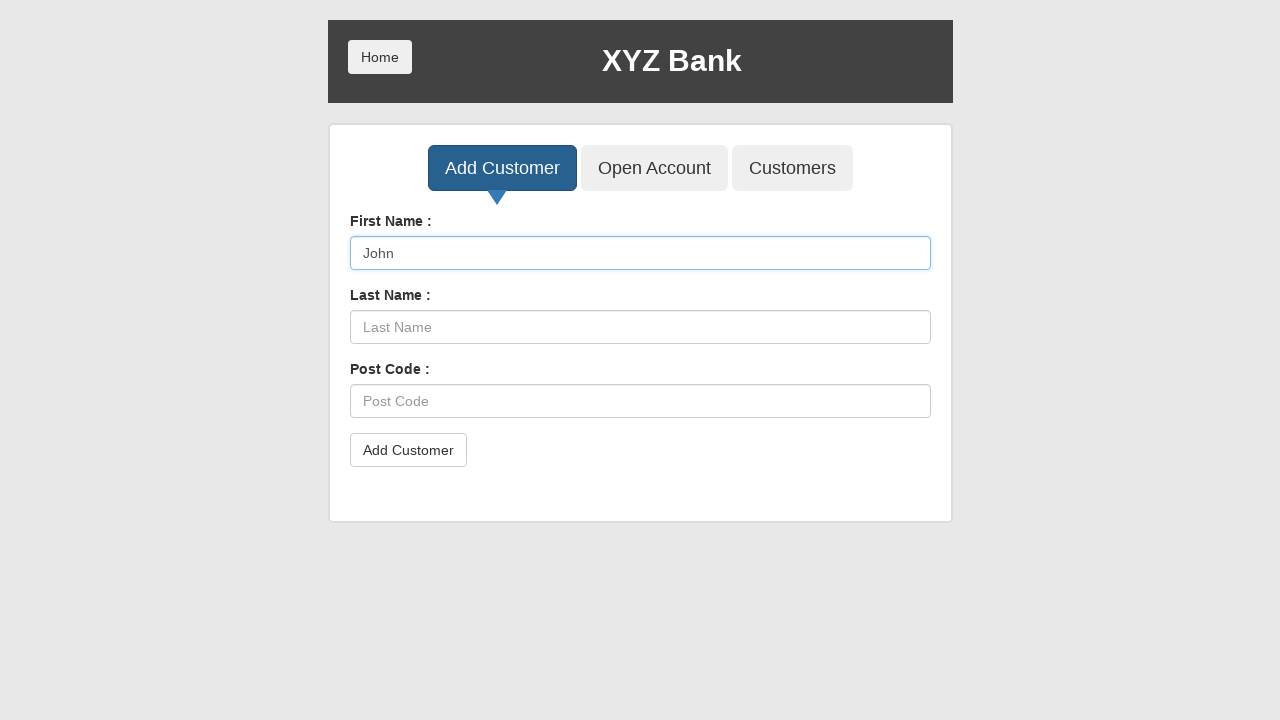

Filled Last Name field with 'Smith' on internal:attr=[placeholder="Last Name"i]
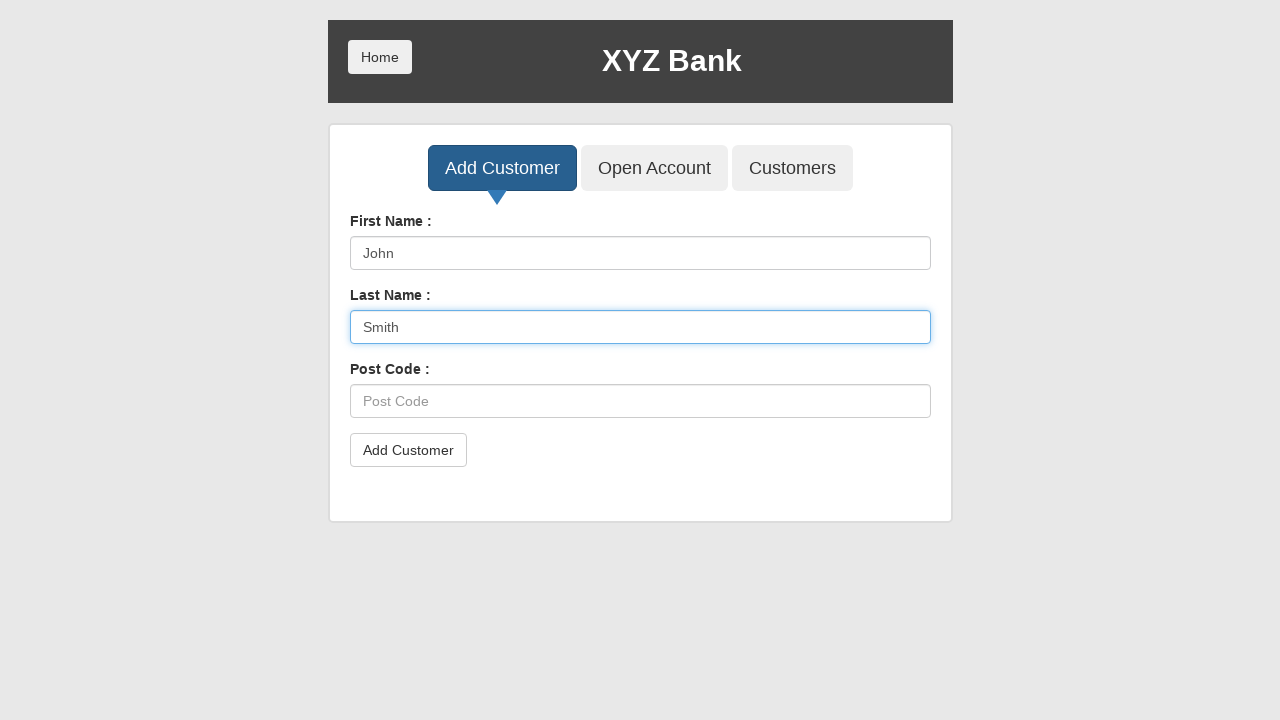

Filled Post Code field with 'SW1A 1AA' on internal:attr=[placeholder="Post Code"i]
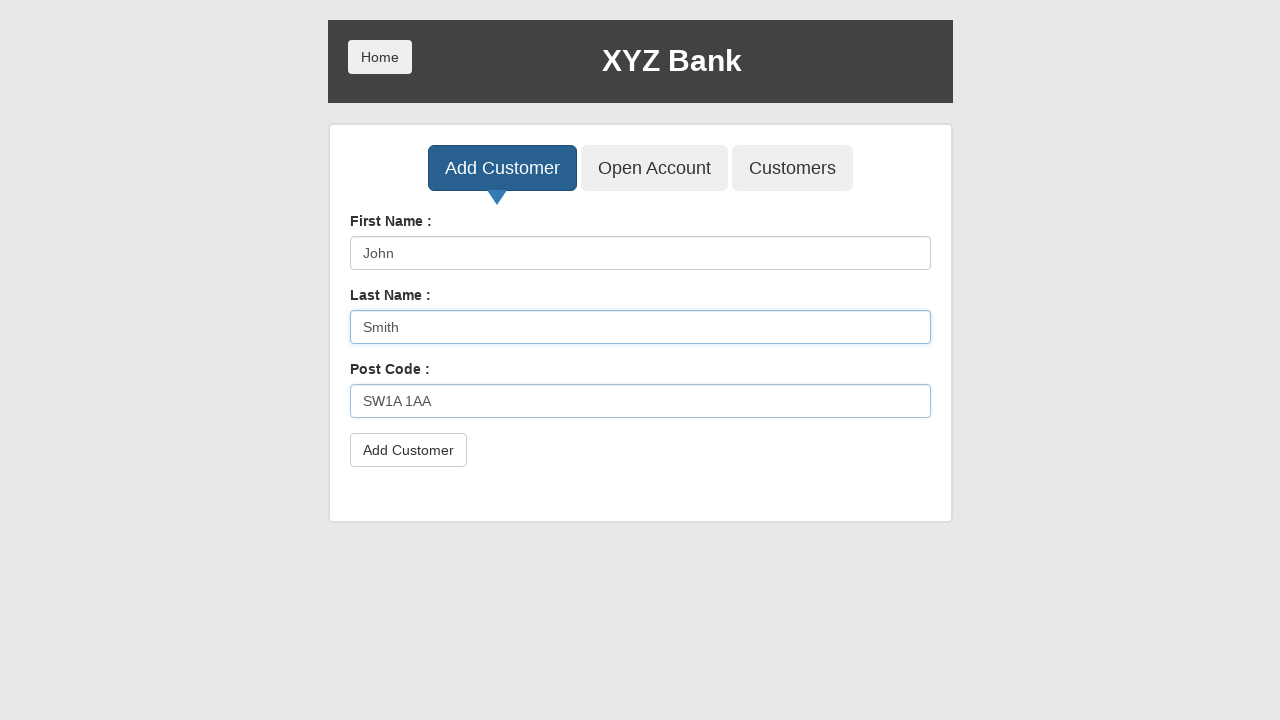

Clicked Add Customer button to submit the form at (408, 450) on internal:role=form >> internal:role=button[name="Add Customer"i]
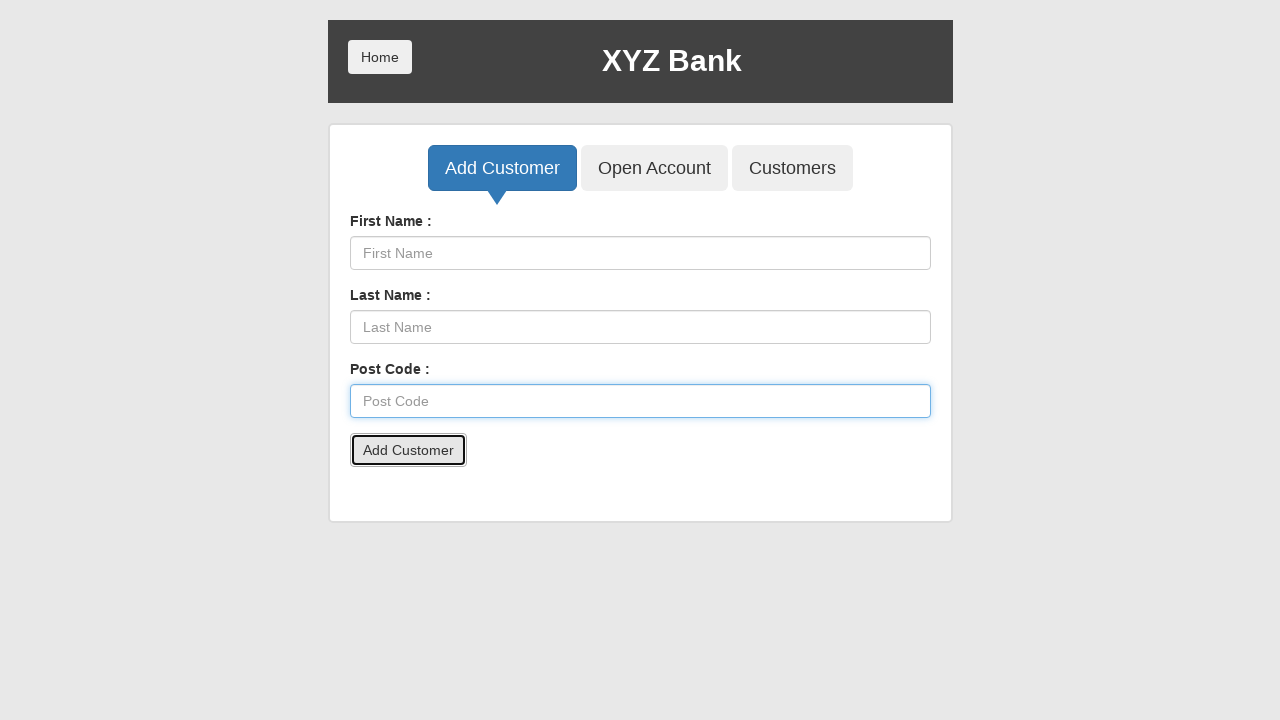

Waited for alert dialog to be processed
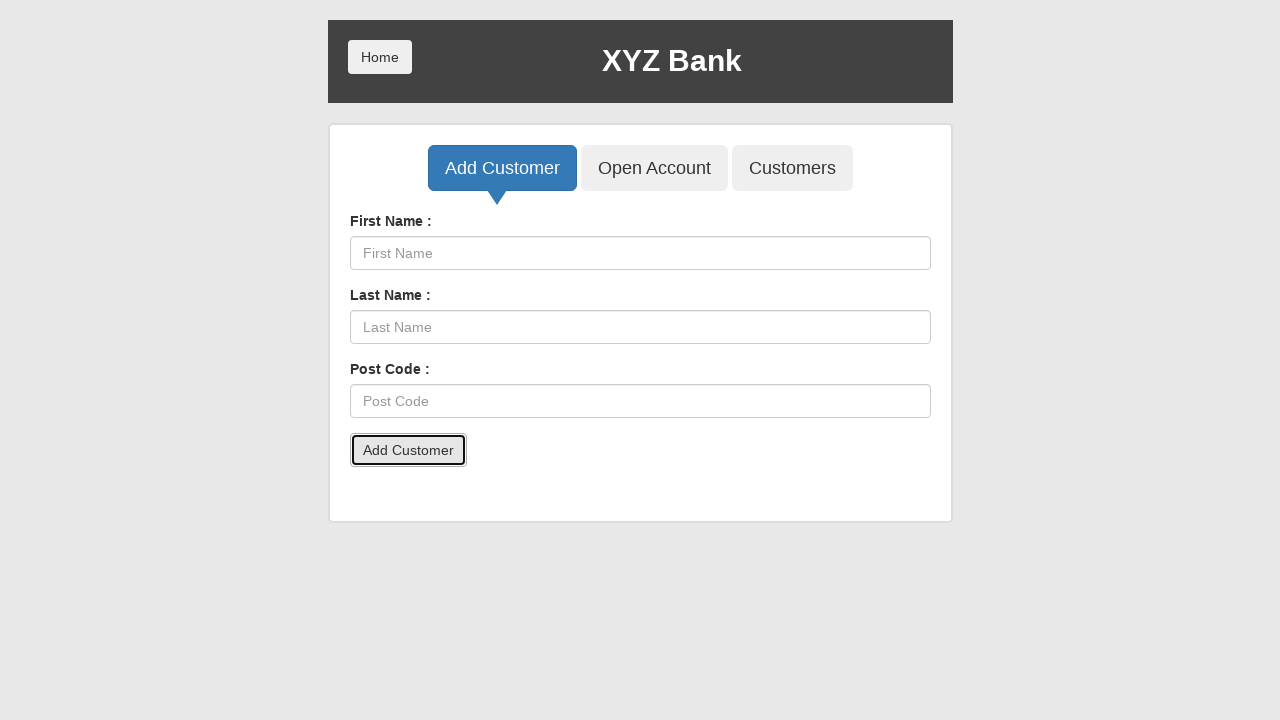

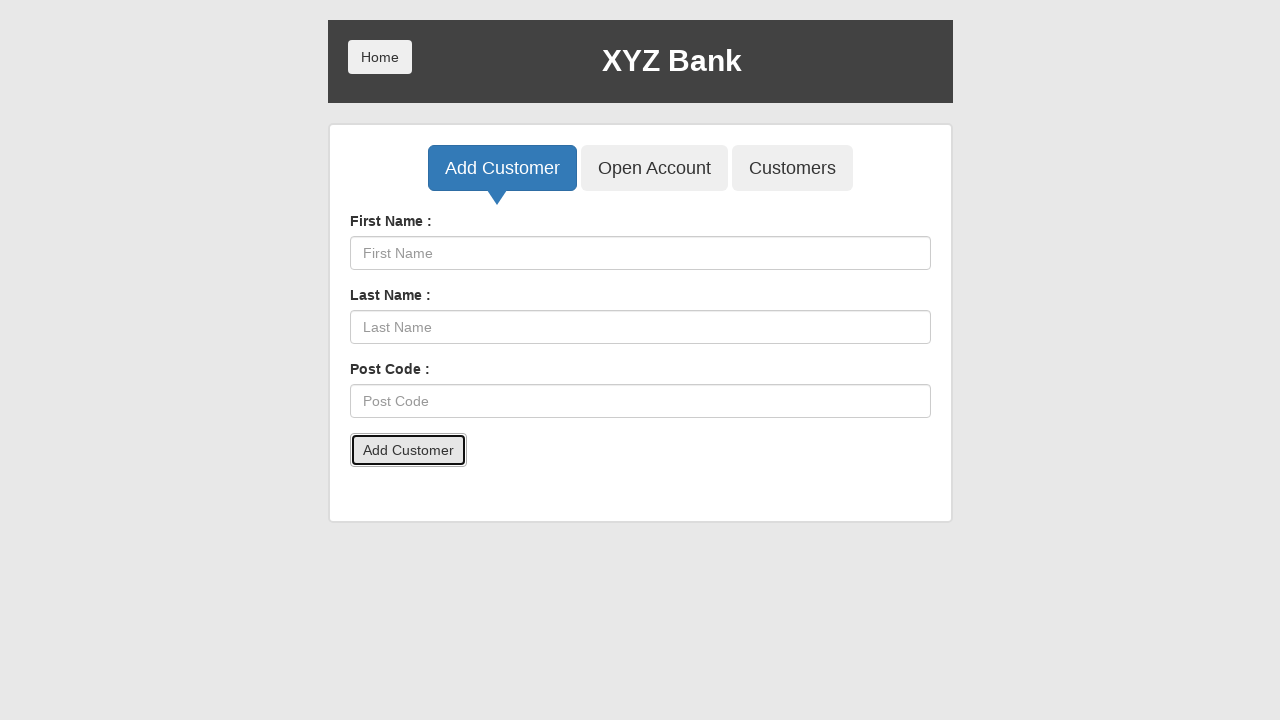